Tests move by offset functionality by clicking and holding a source element and moving it by specific pixel coordinates within an iframe

Starting URL: https://jqueryui.com/droppable/

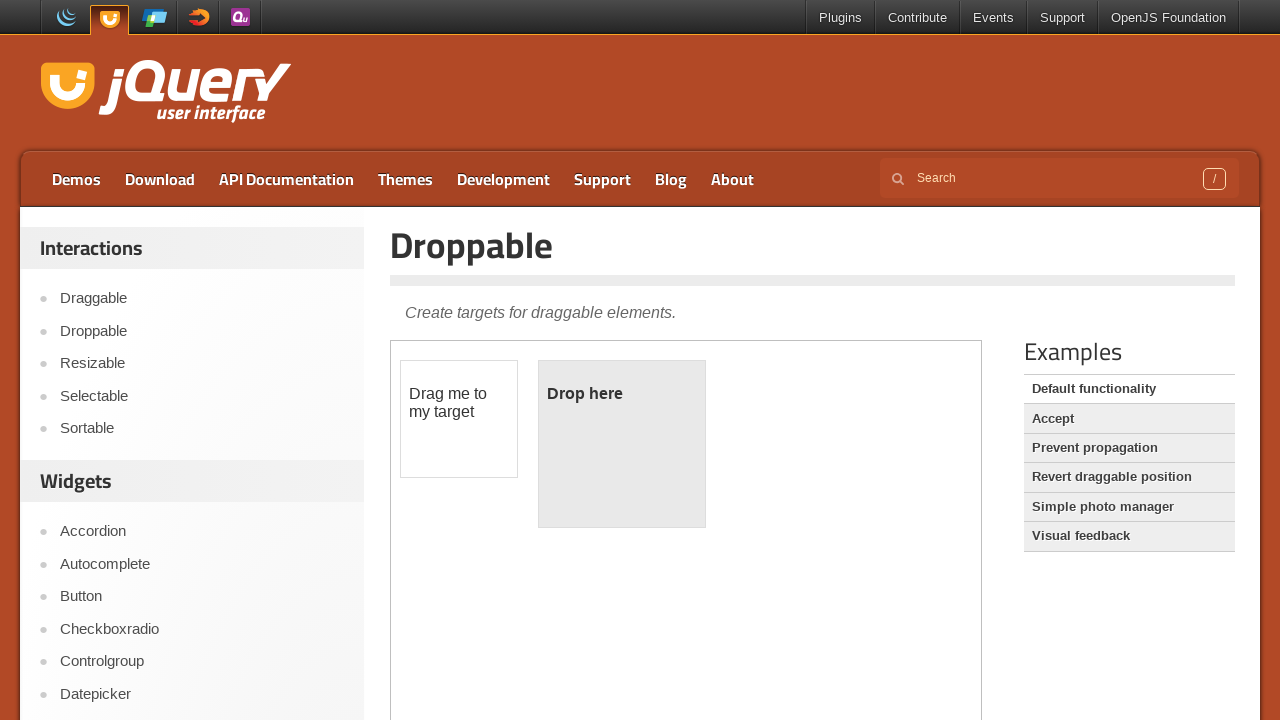

Located iframe containing draggable elements
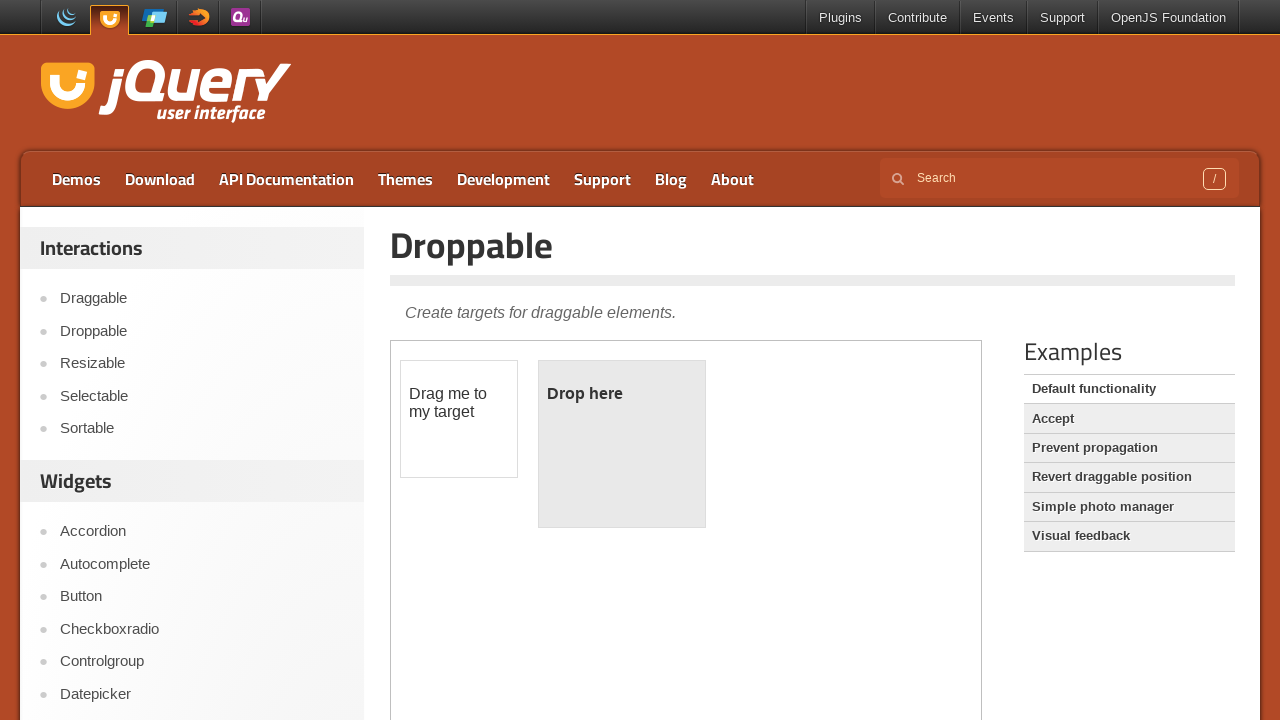

Located draggable source element with id 'draggable'
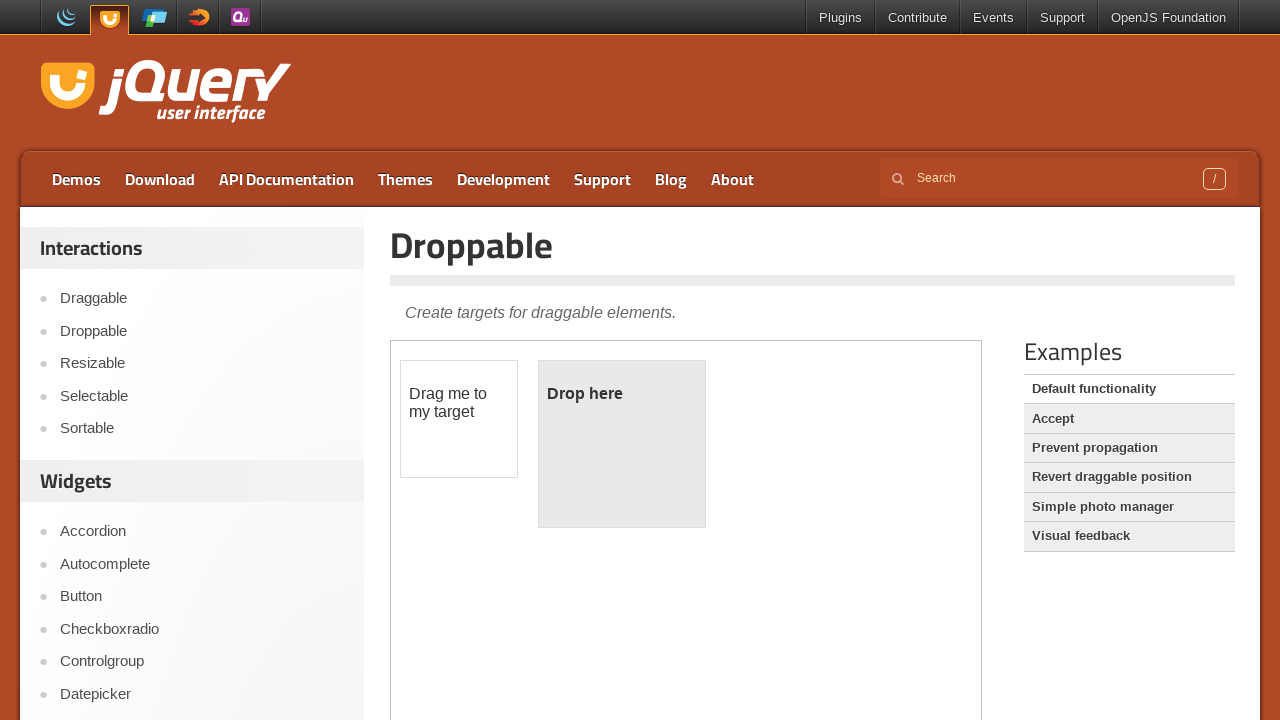

Retrieved bounding box coordinates of draggable element
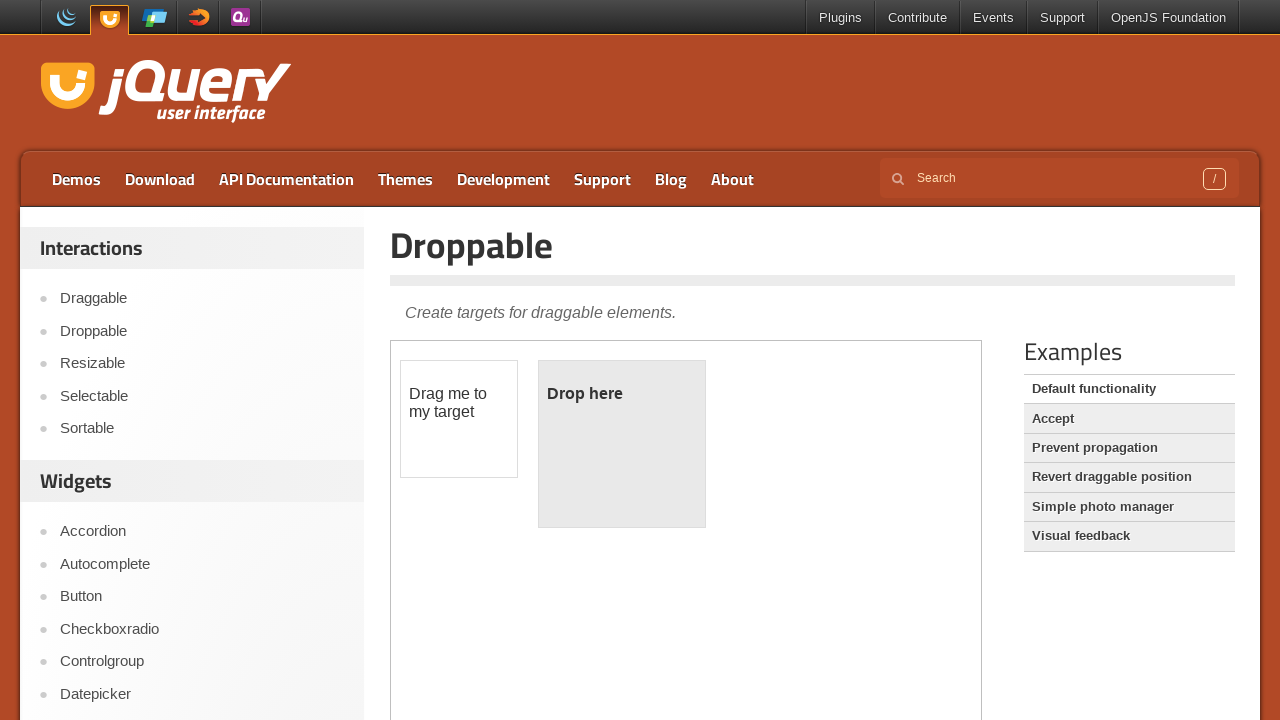

Moved mouse to center of draggable element at (459, 419)
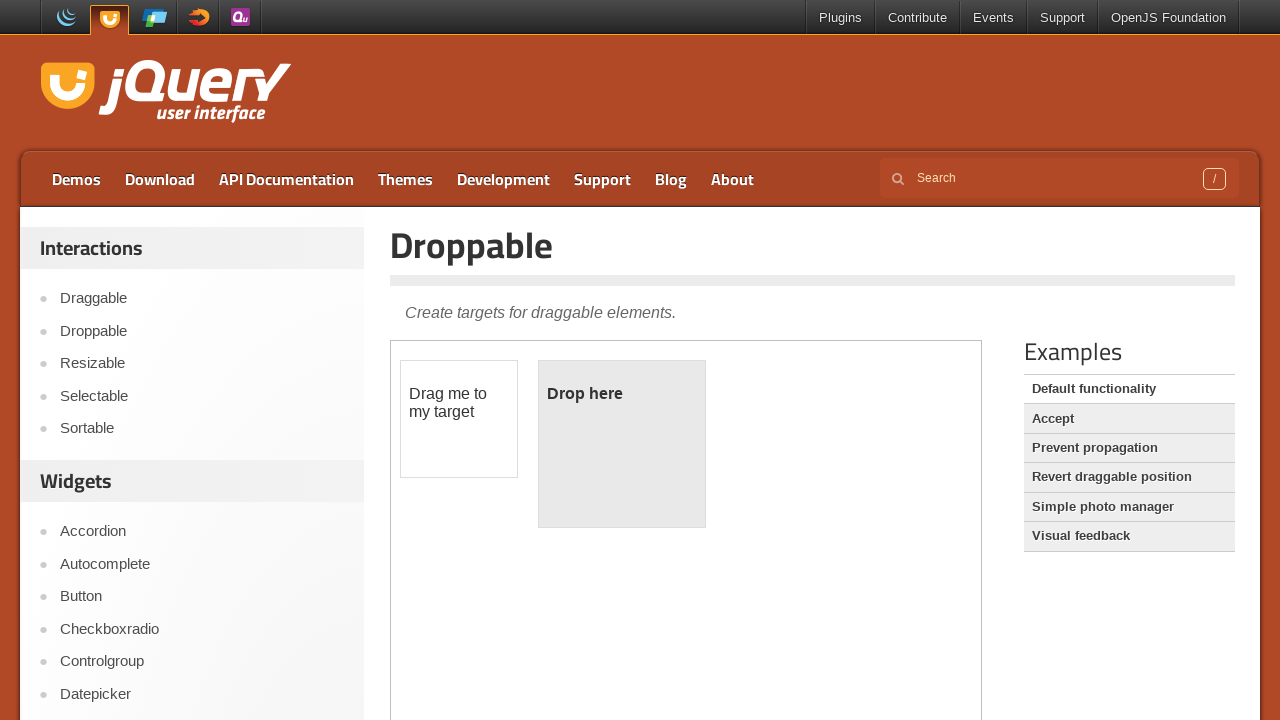

Pressed and held mouse button on draggable element at (459, 419)
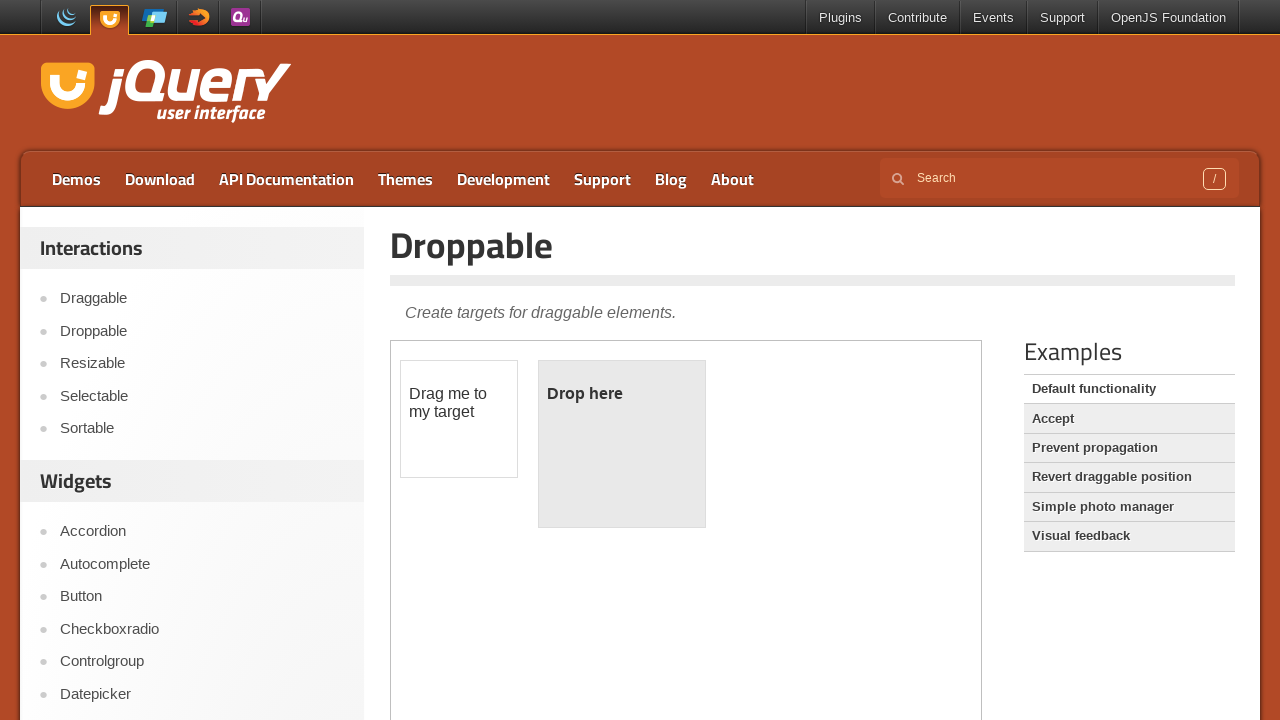

Moved draggable element by offset (160px right, 40px down) at (619, 459)
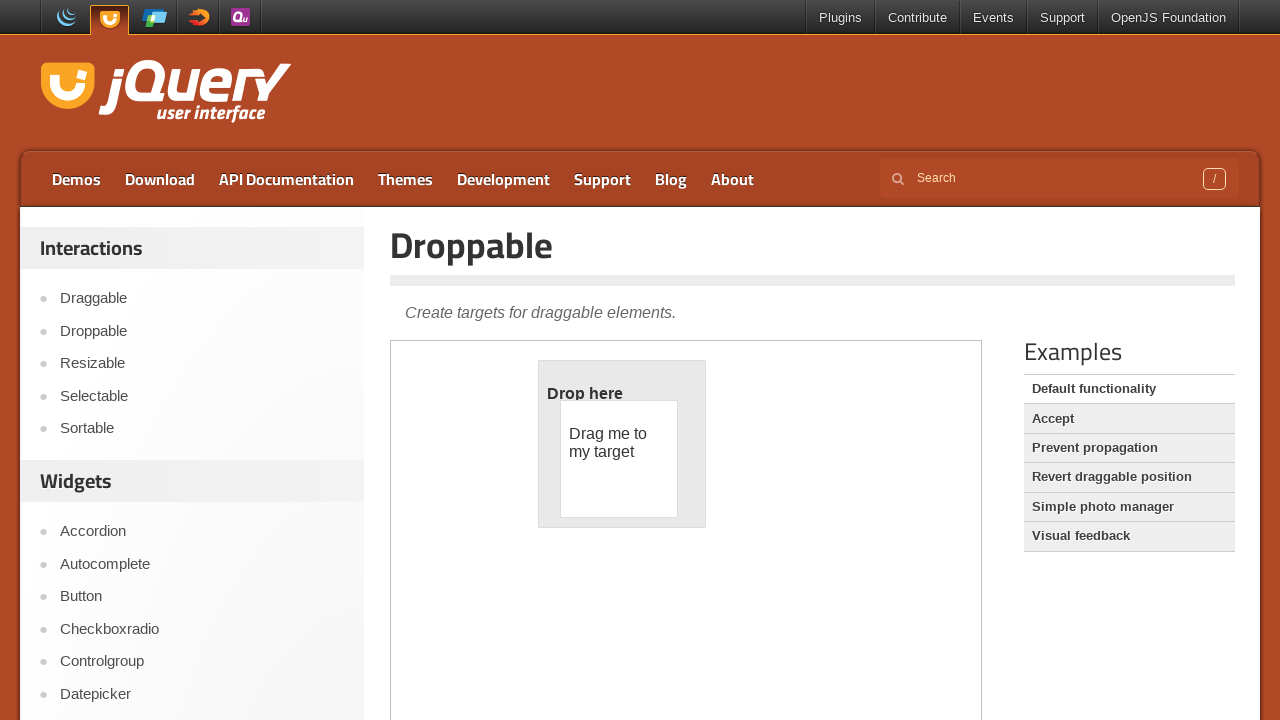

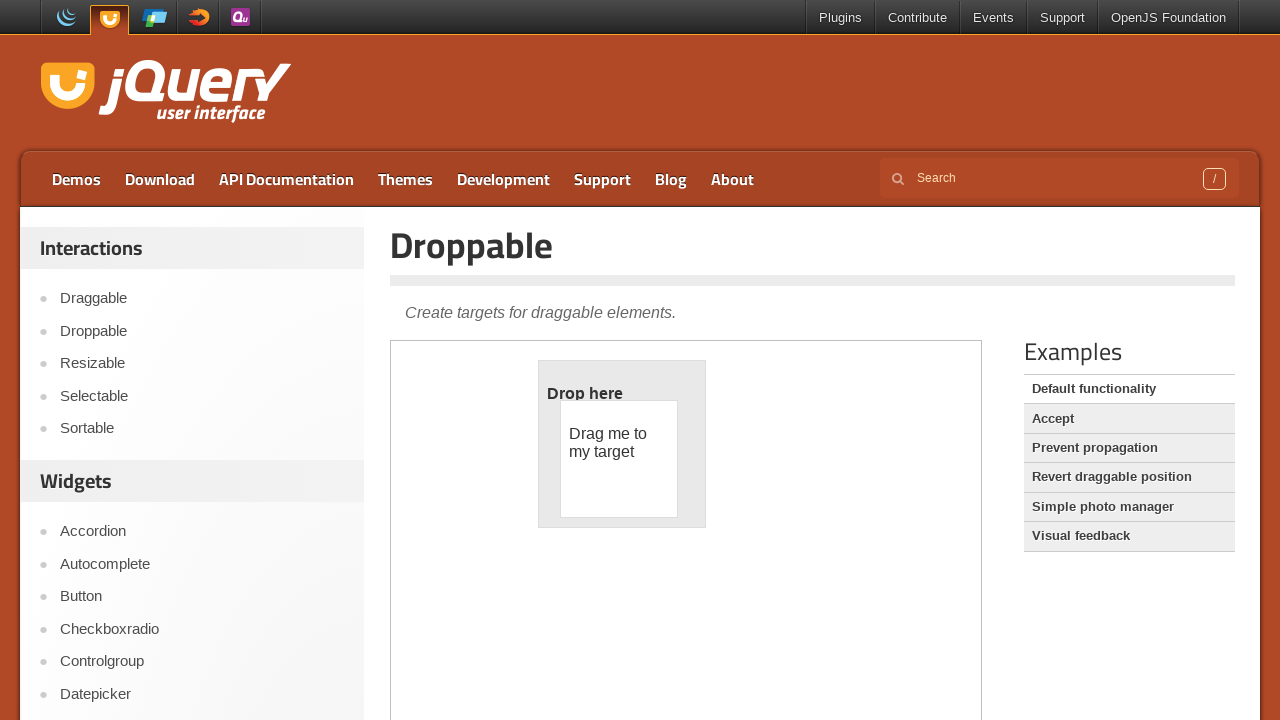